Tests drag and drop functionality by dragging a draggable element and dropping it onto a droppable target element

Starting URL: https://jqueryui.com/resources/demos/droppable/default.html

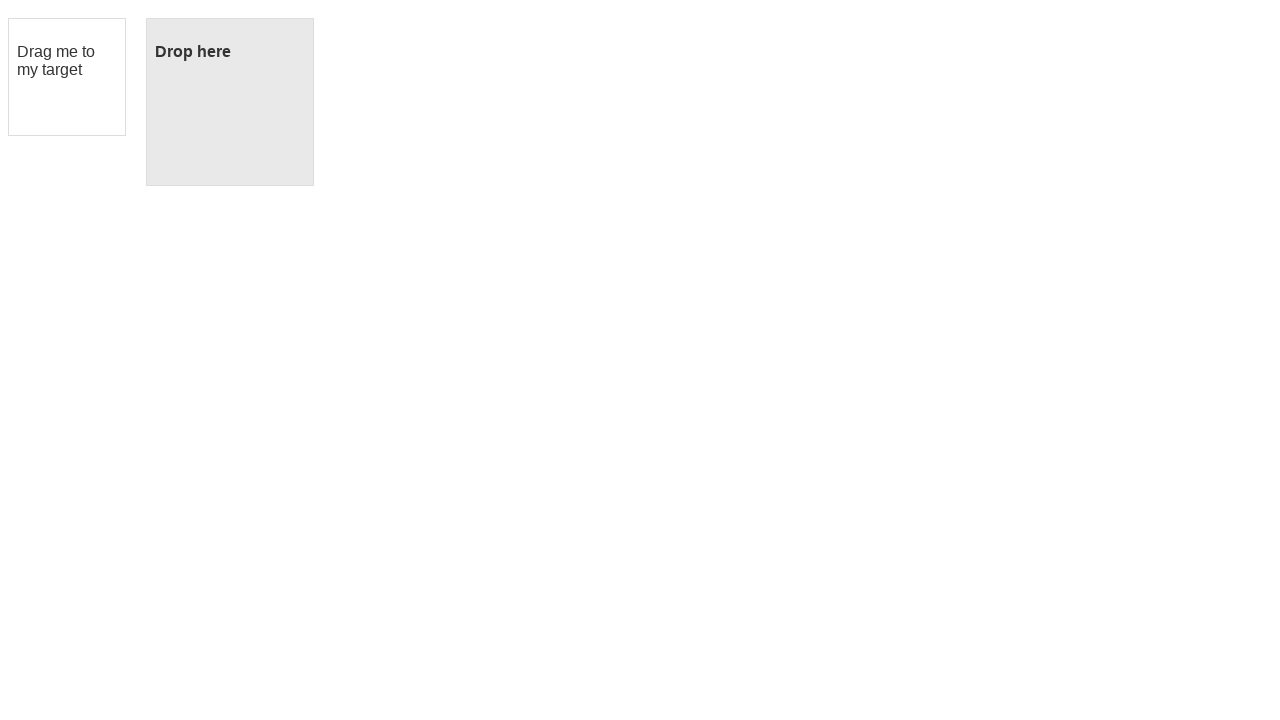

Located draggable source element with ID 'draggable'
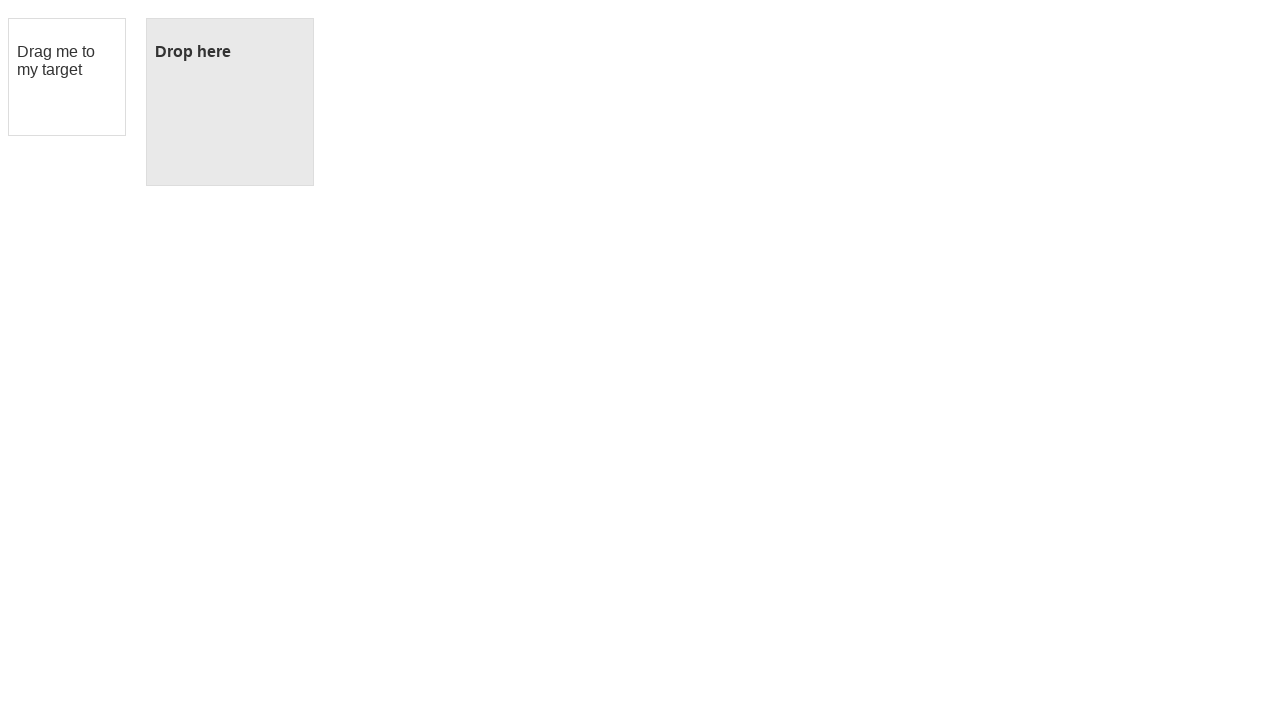

Located droppable target element with ID 'droppable'
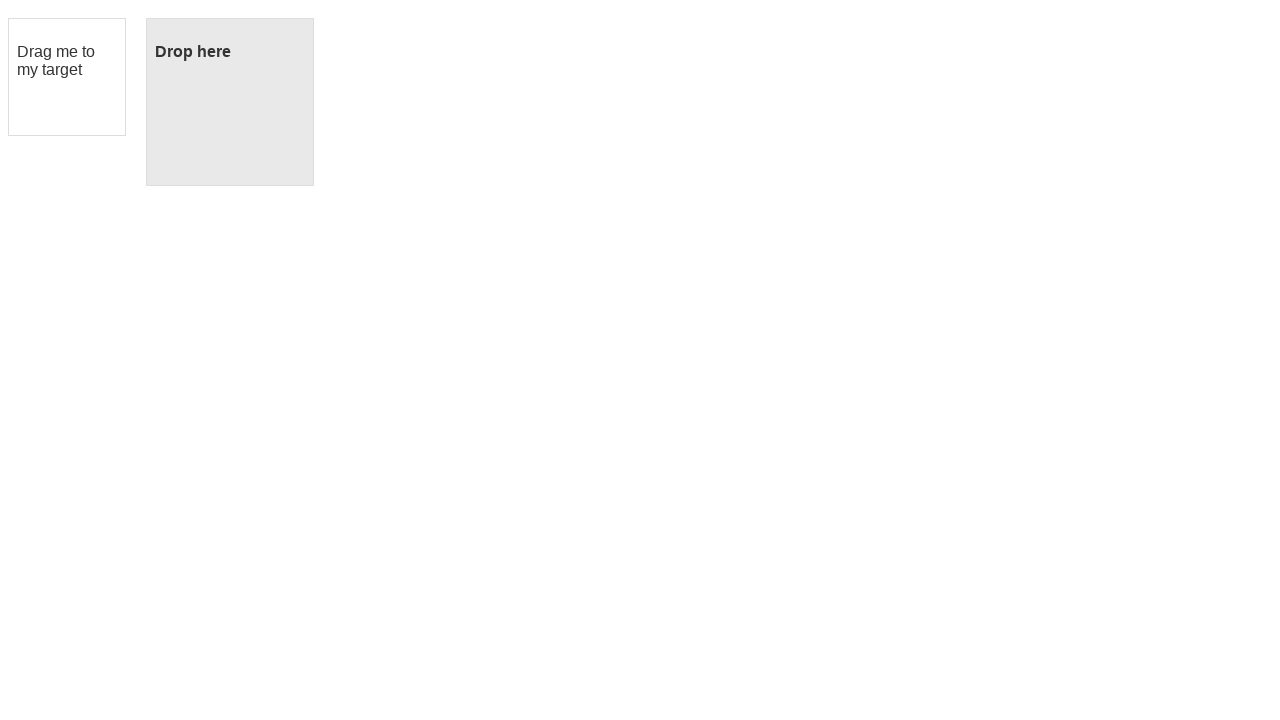

Dragged draggable element onto droppable target at (230, 102)
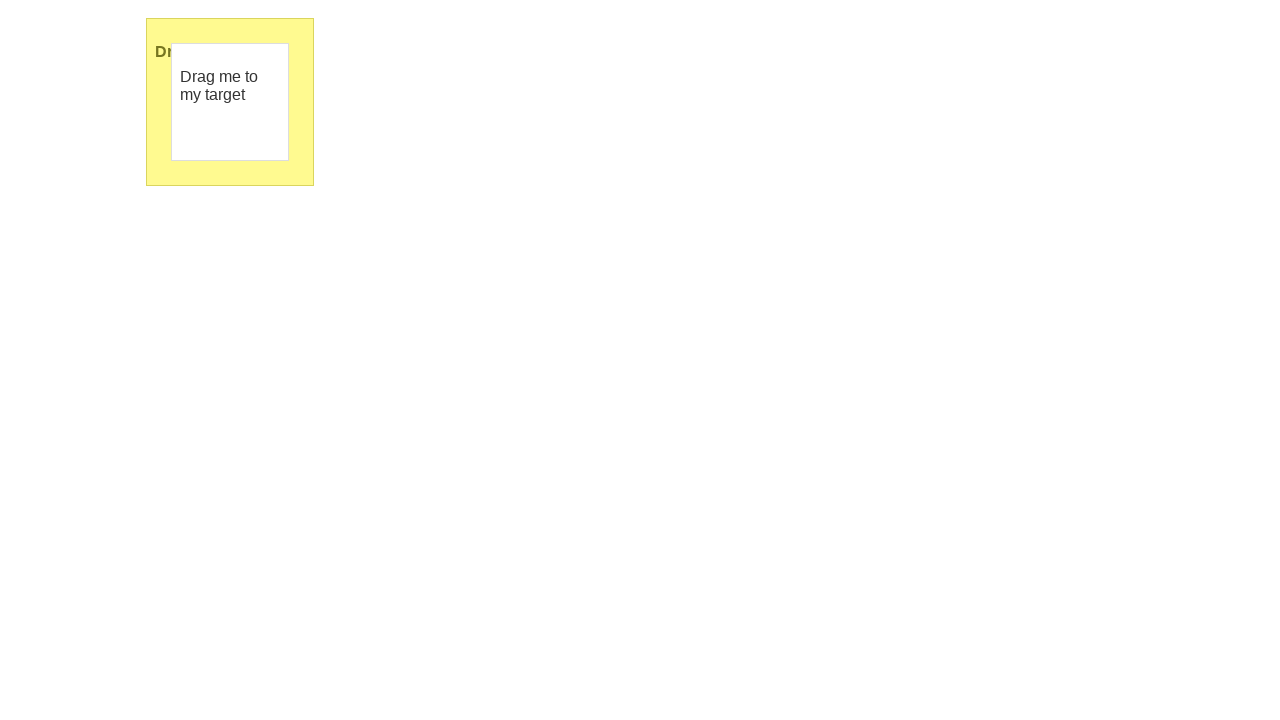

Waited 2 seconds for drag and drop animation to complete
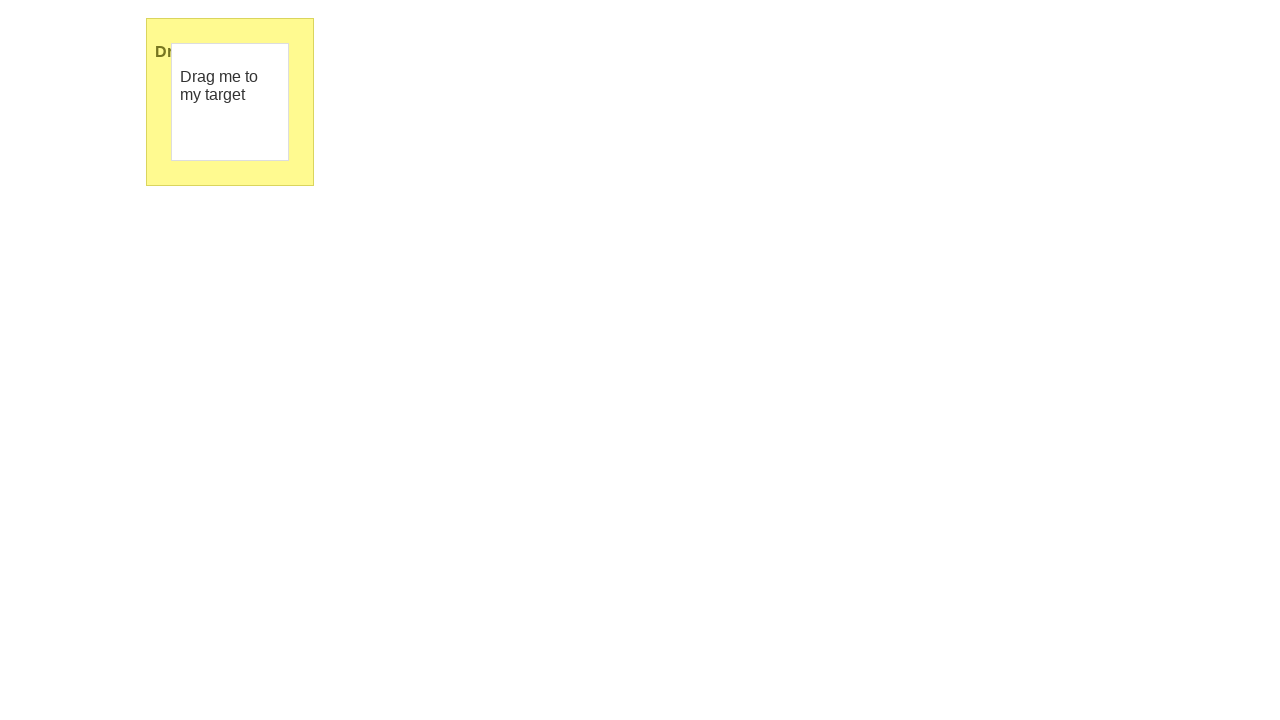

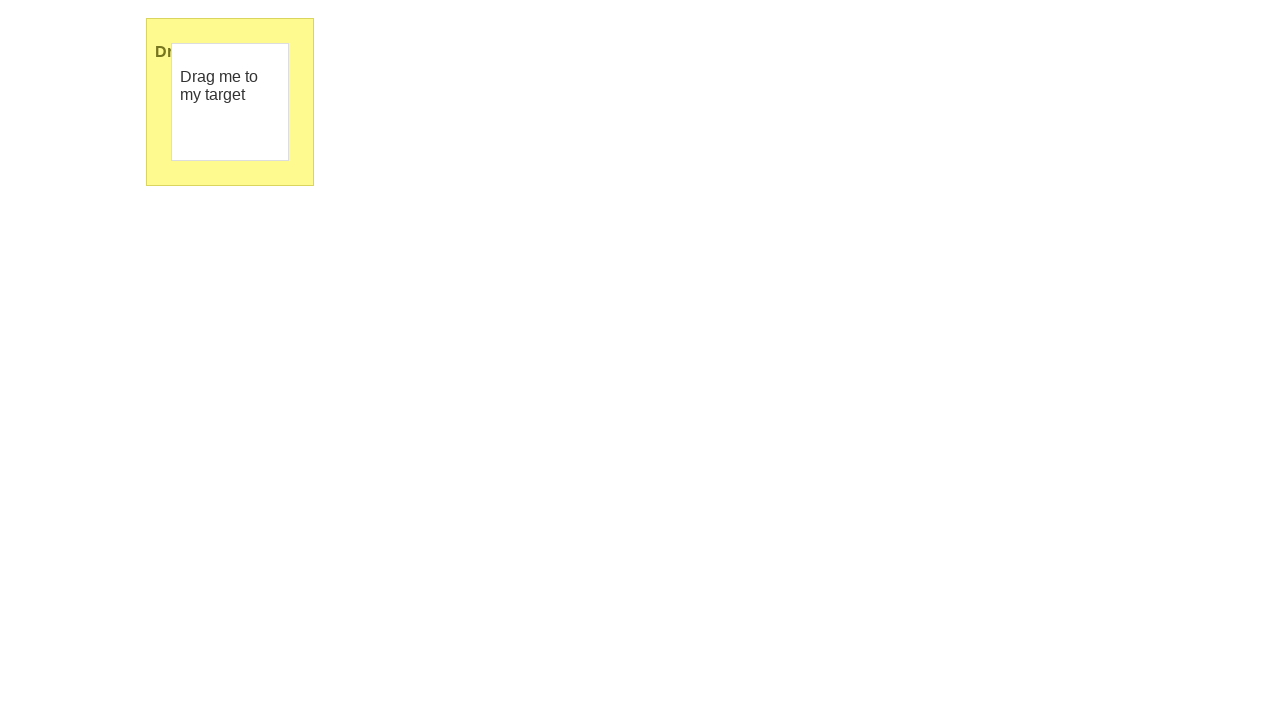